Adds an HTML5 book to the shopping cart, verifies the cart contents and pricing, then proceeds to view the cart with subtotal and total verification

Starting URL: https://practice.automationtesting.in/

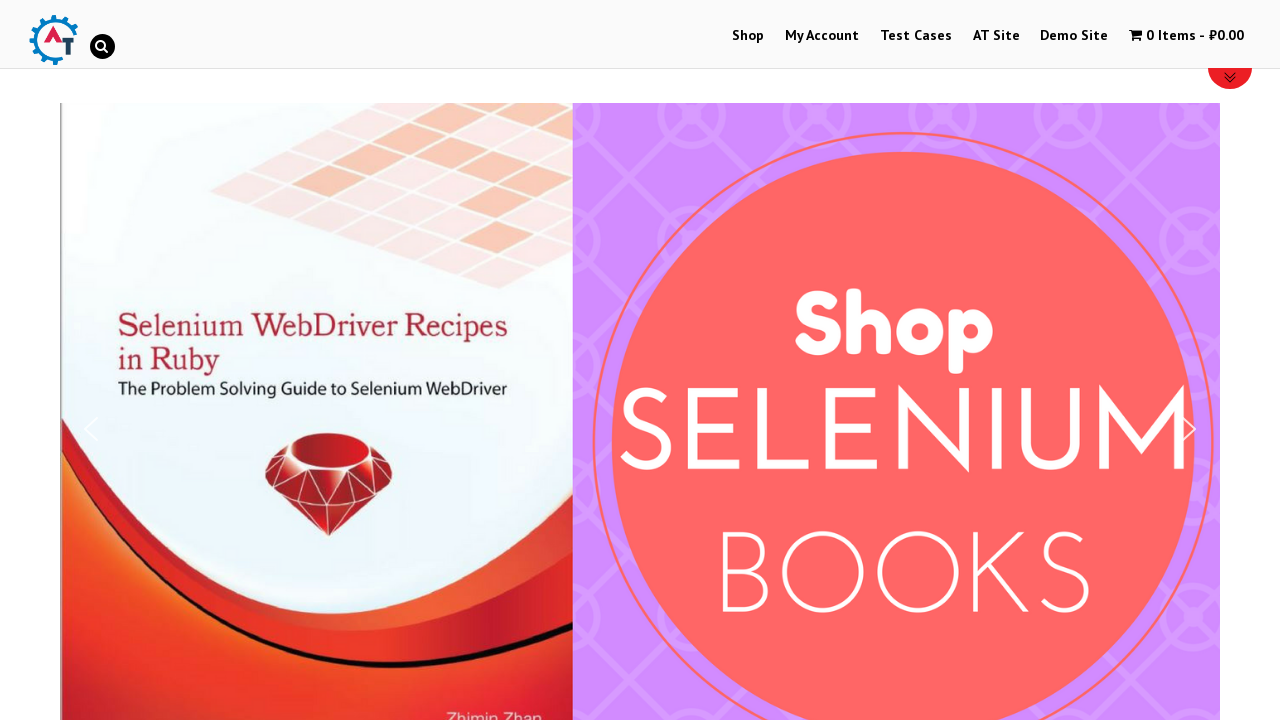

Clicked on Shop menu at (748, 36) on #menu-item-40
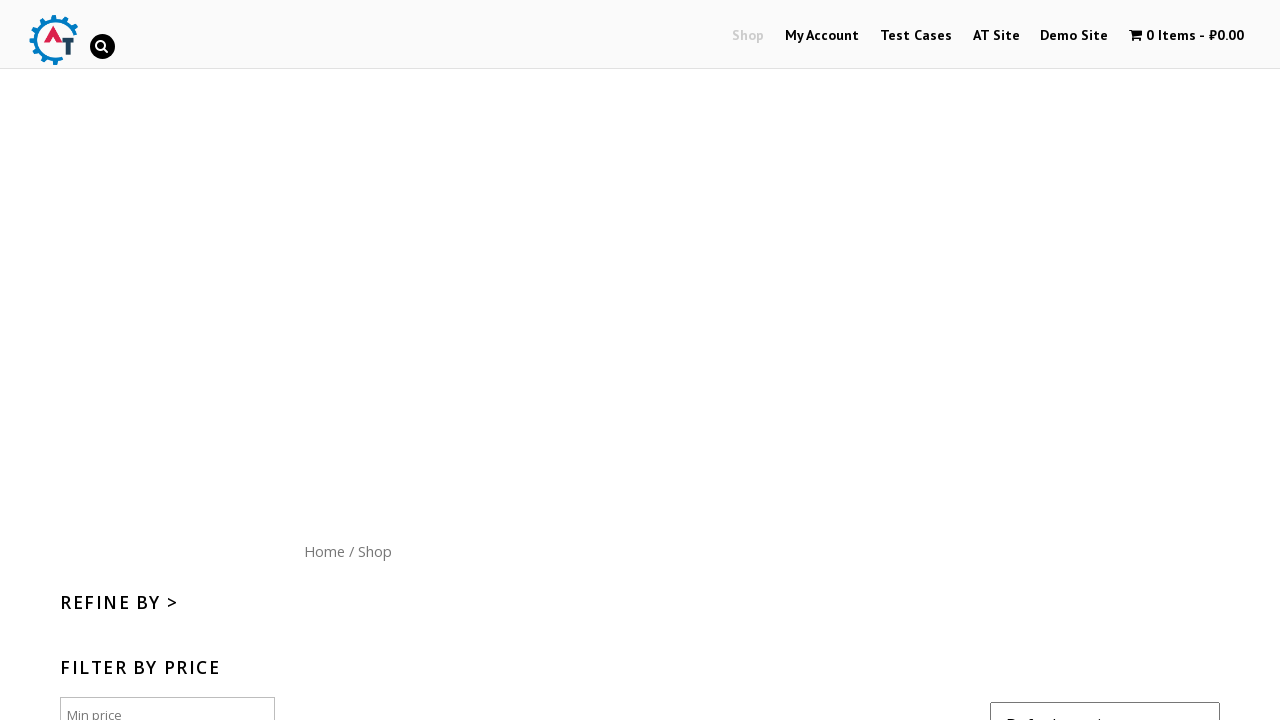

Clicked 'Add to basket' button for HTML5 book at (1115, 361) on ul>li:nth-child(4) a[rel="nofollow"]
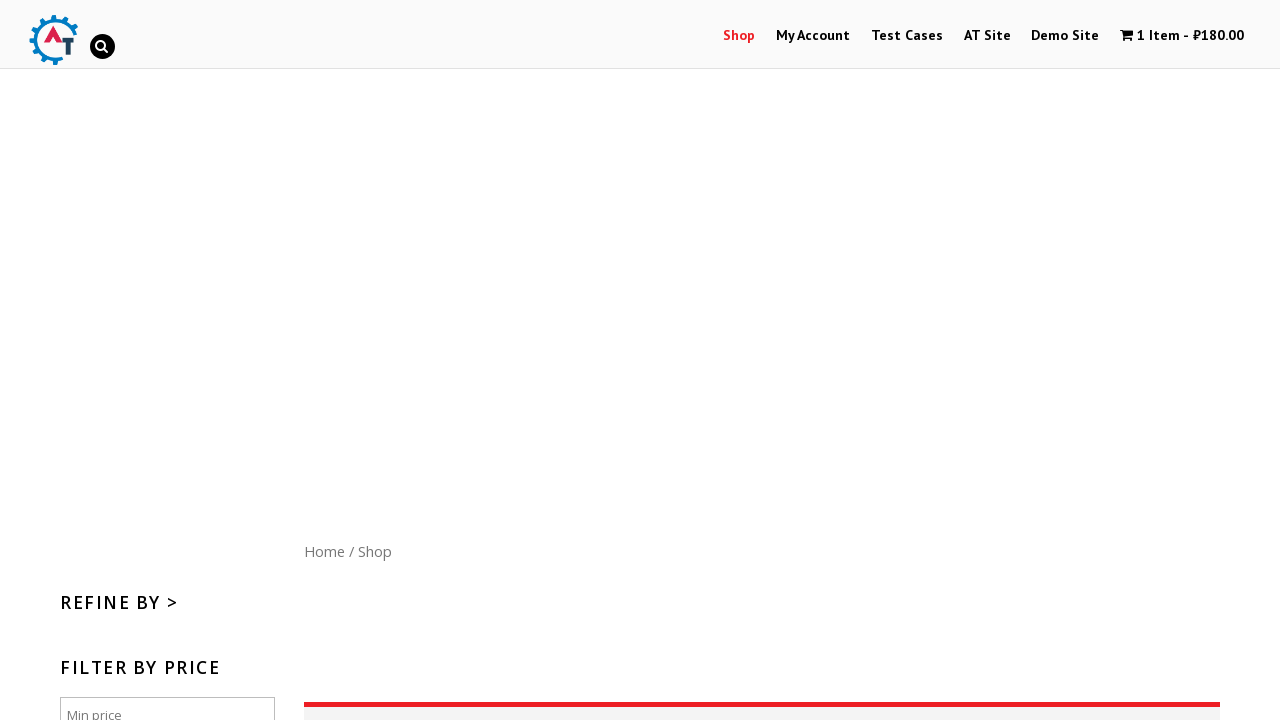

Waited for cart to update
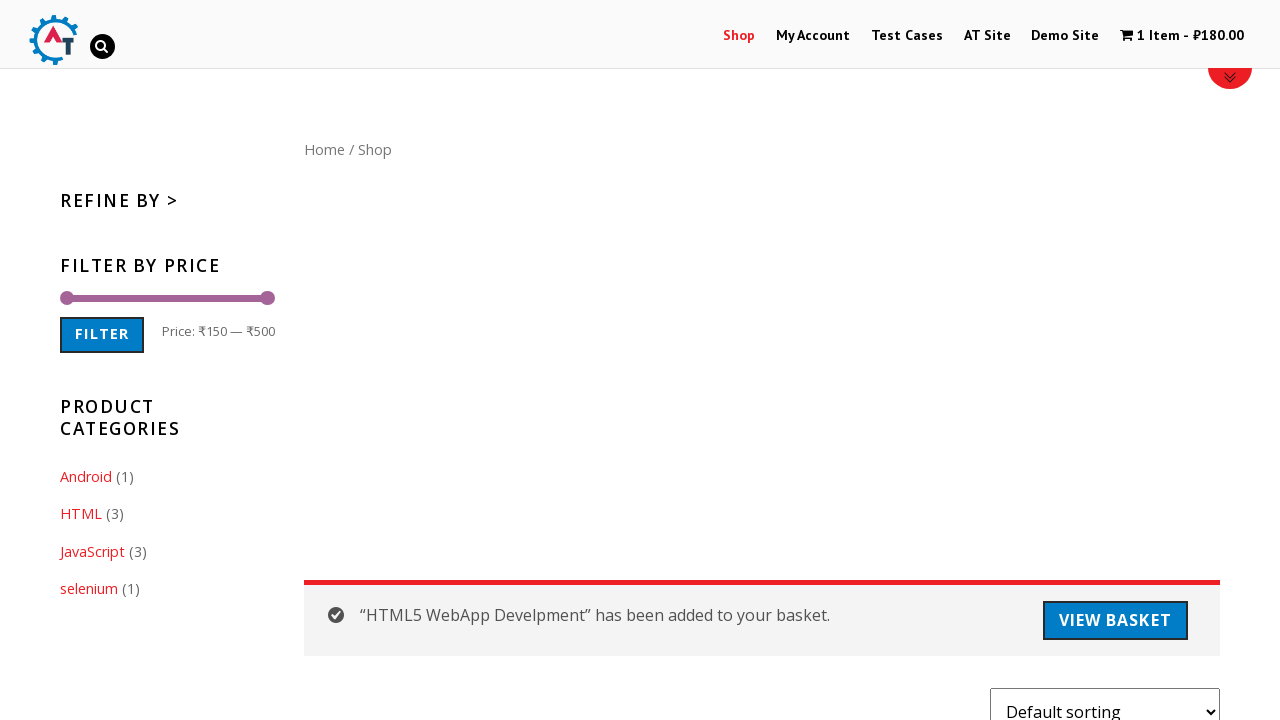

Clicked on shopping basket to view cart at (1182, 36) on .wpmenucart-contents
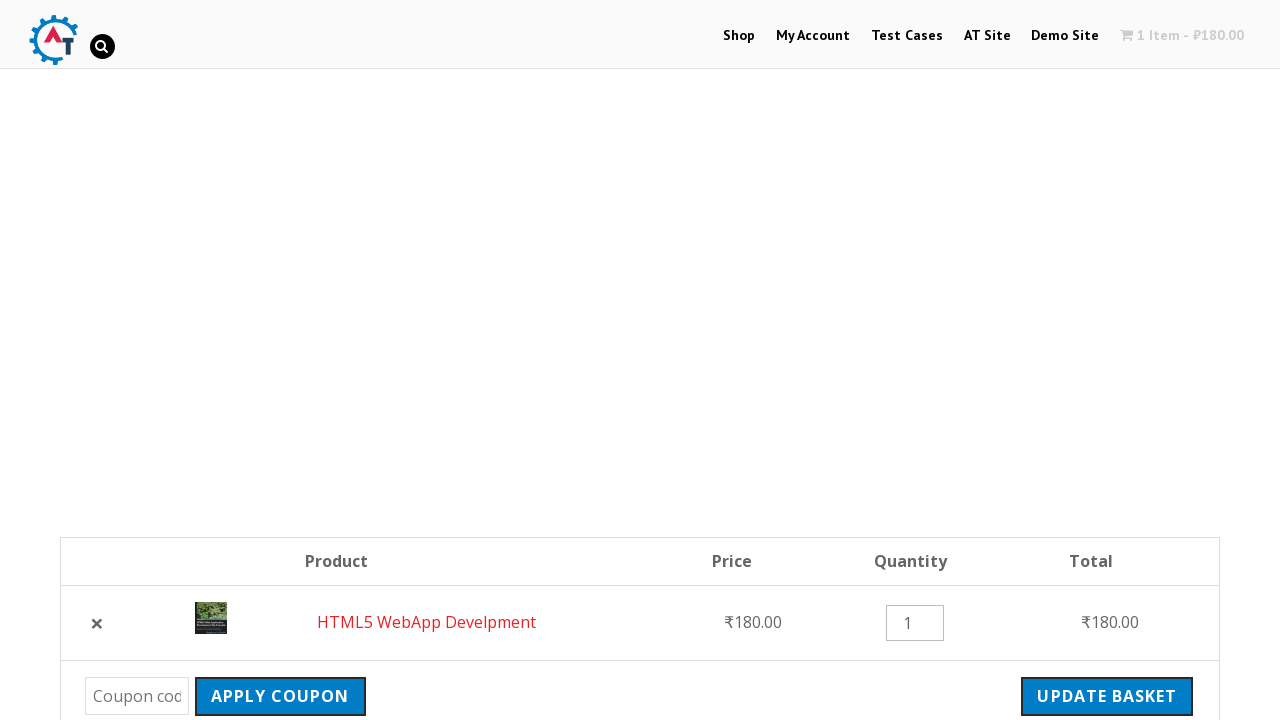

Verified subtotal of ₹180.00 is displayed
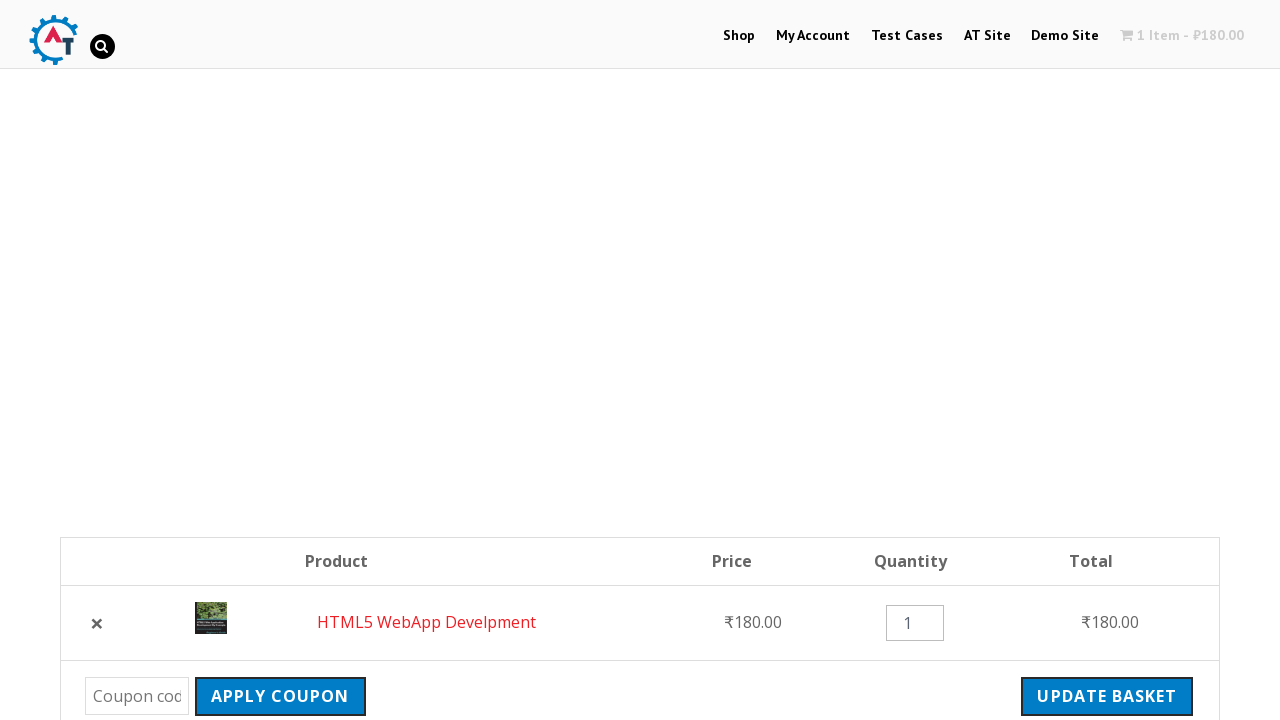

Verified total of ₹183.60 is displayed
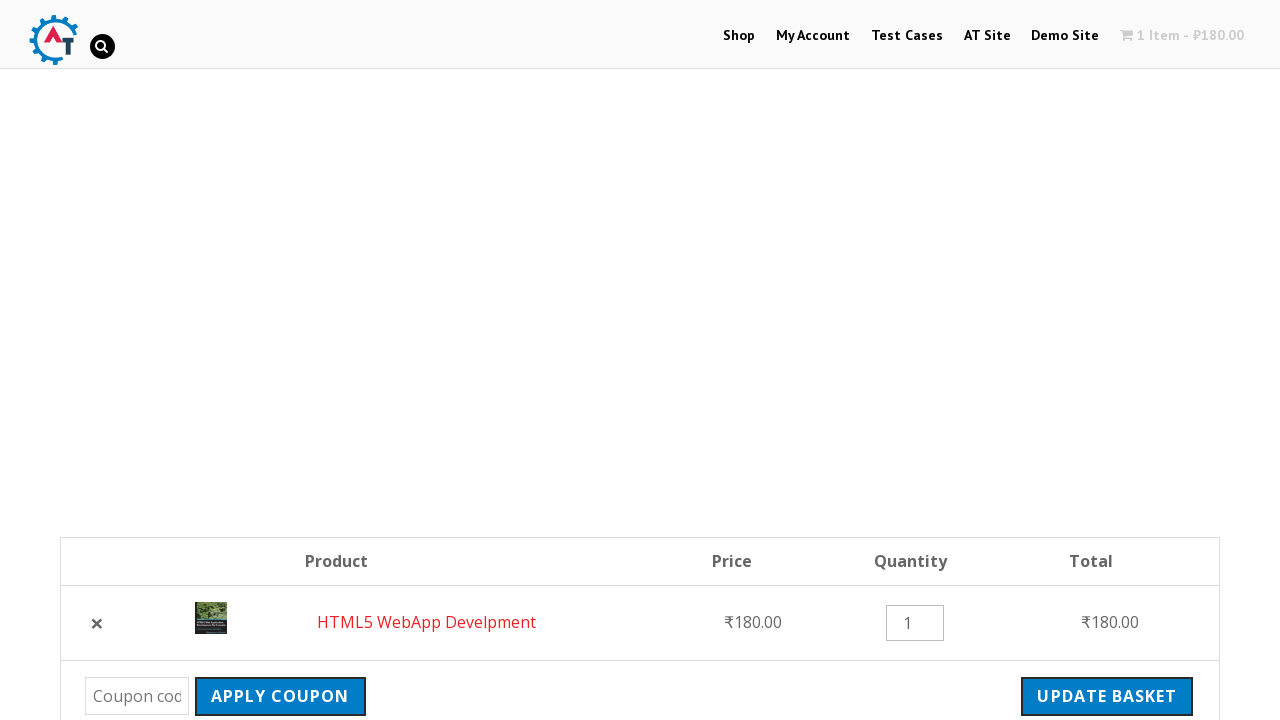

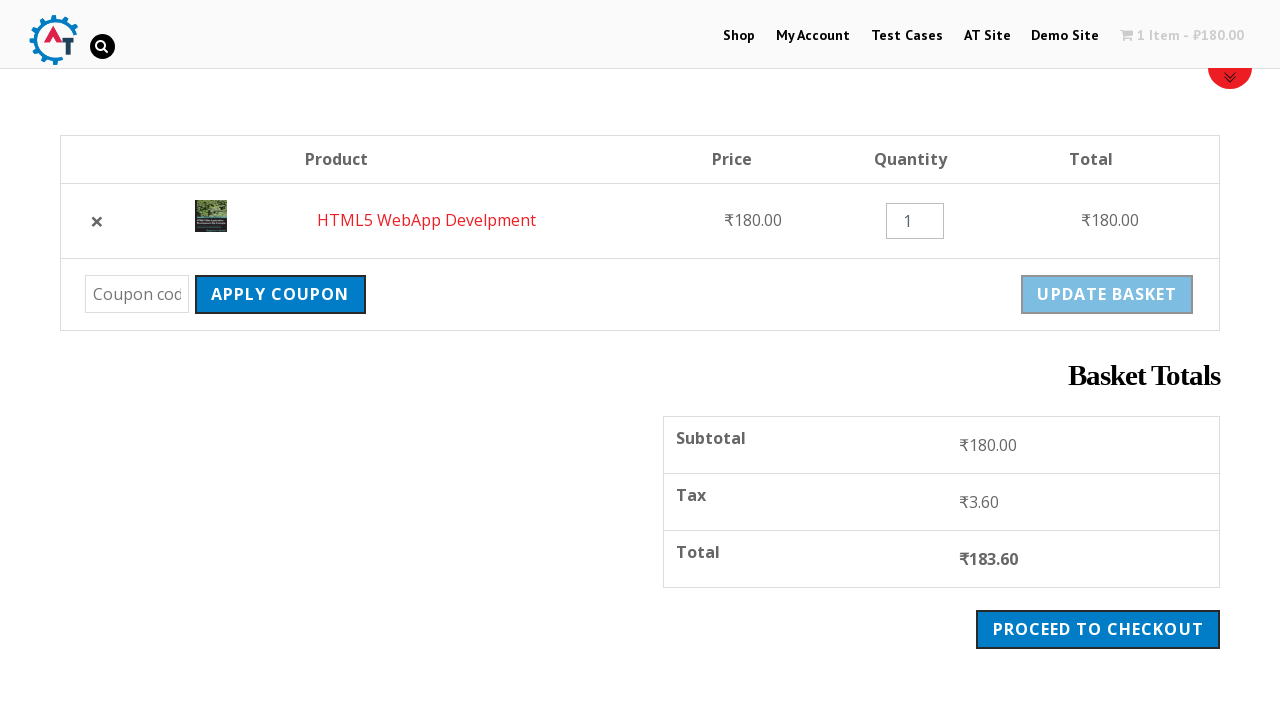